Tests an e-commerce flow by adding multiple items to cart, applying a promo code, and completing the checkout process with order placement

Starting URL: https://rahulshettyacademy.com/seleniumPractise/#/

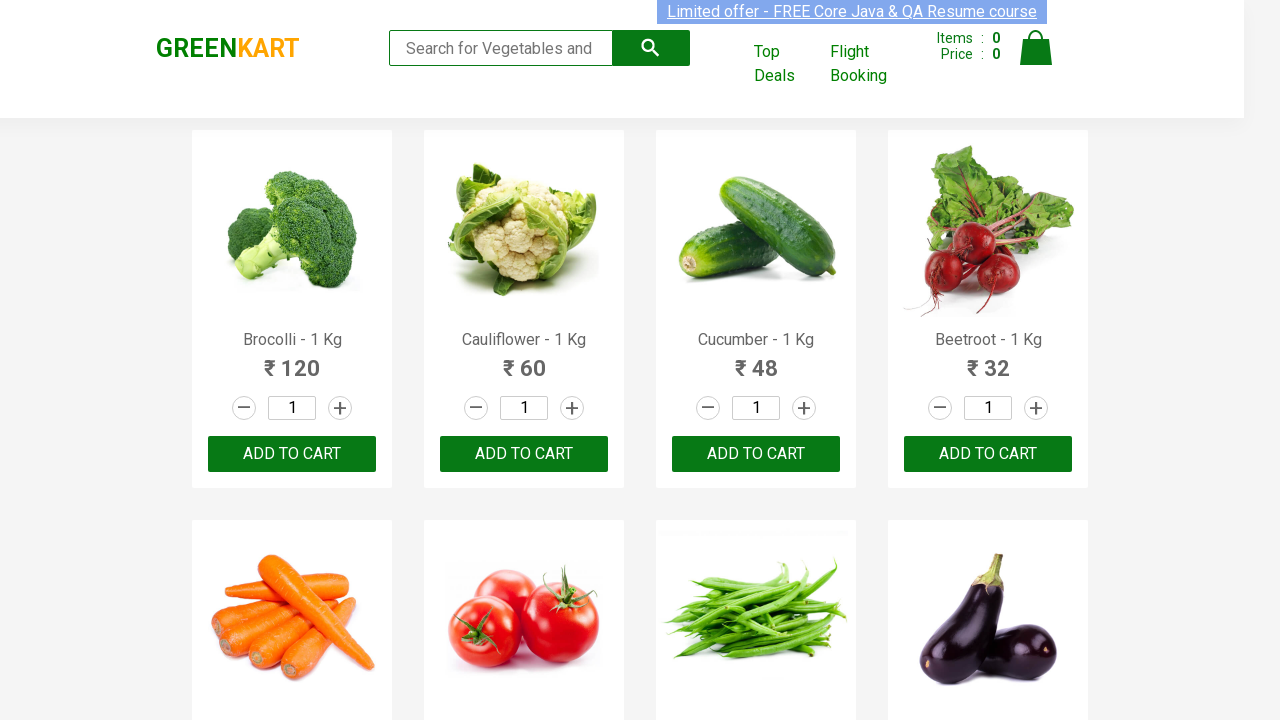

Waited for product list to load
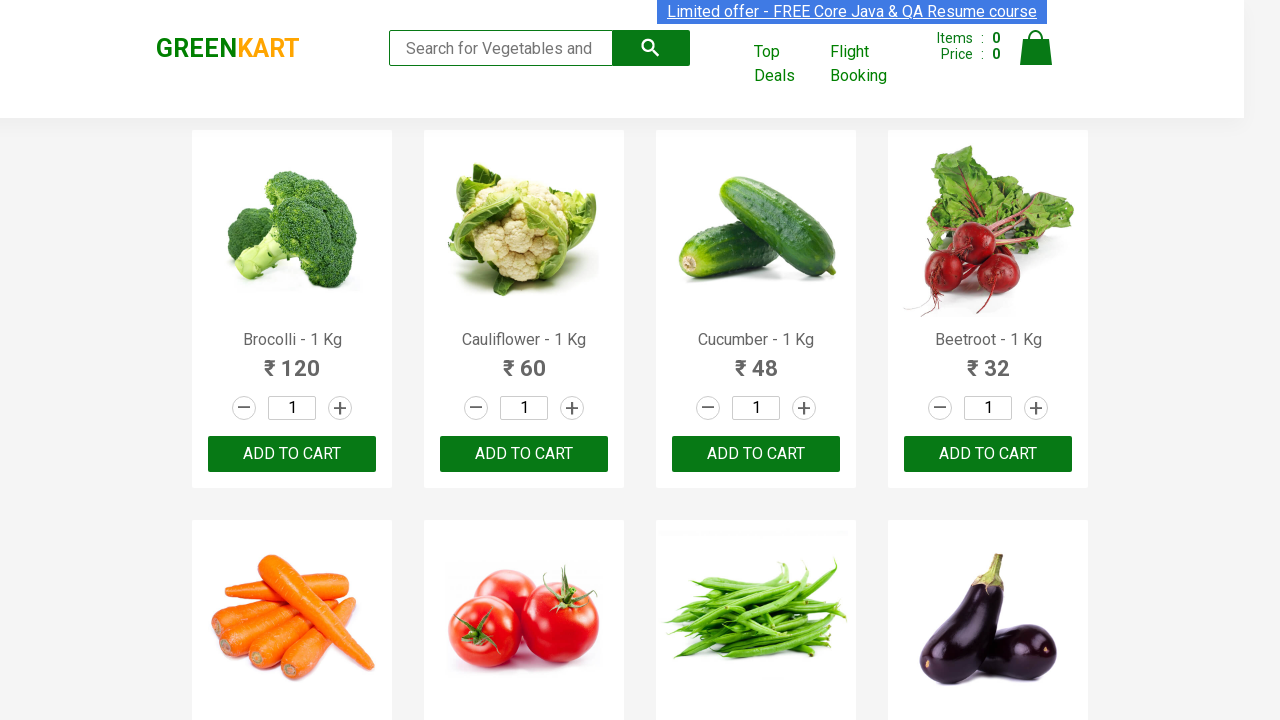

Retrieved all product elements from the page
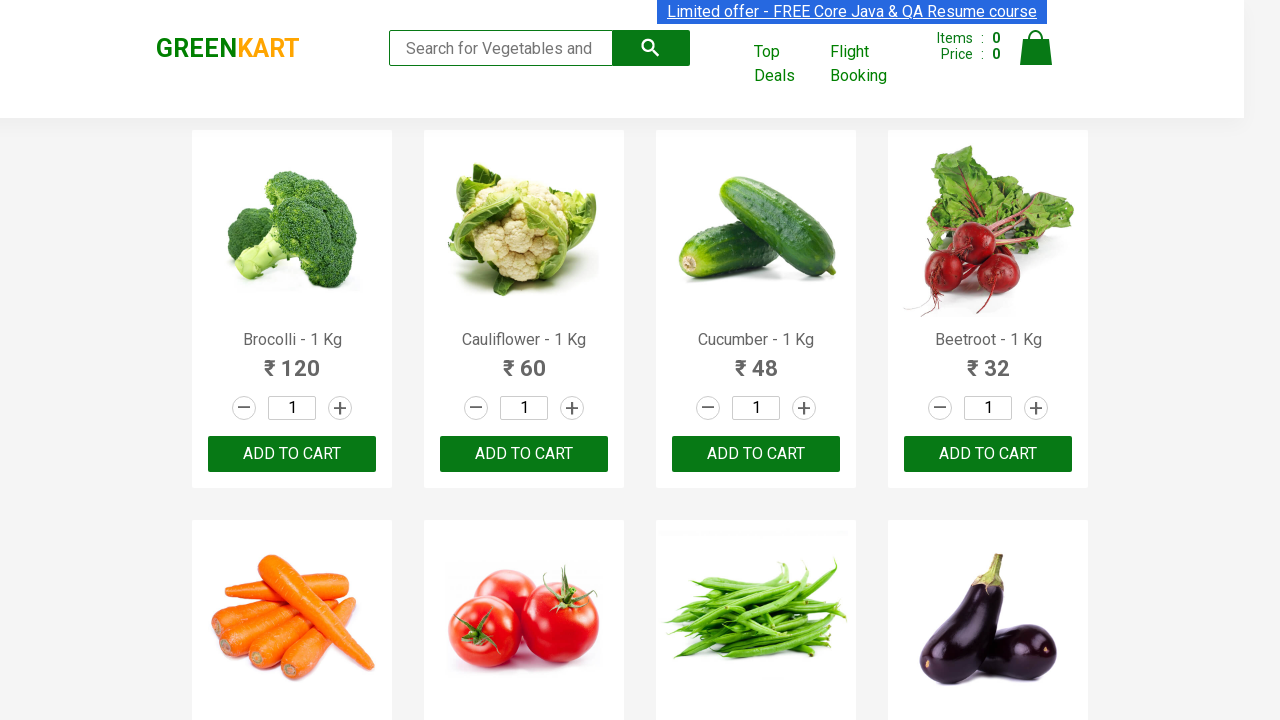

Added 'Cauliflower' to cart at (524, 454) on div.product-action button >> nth=1
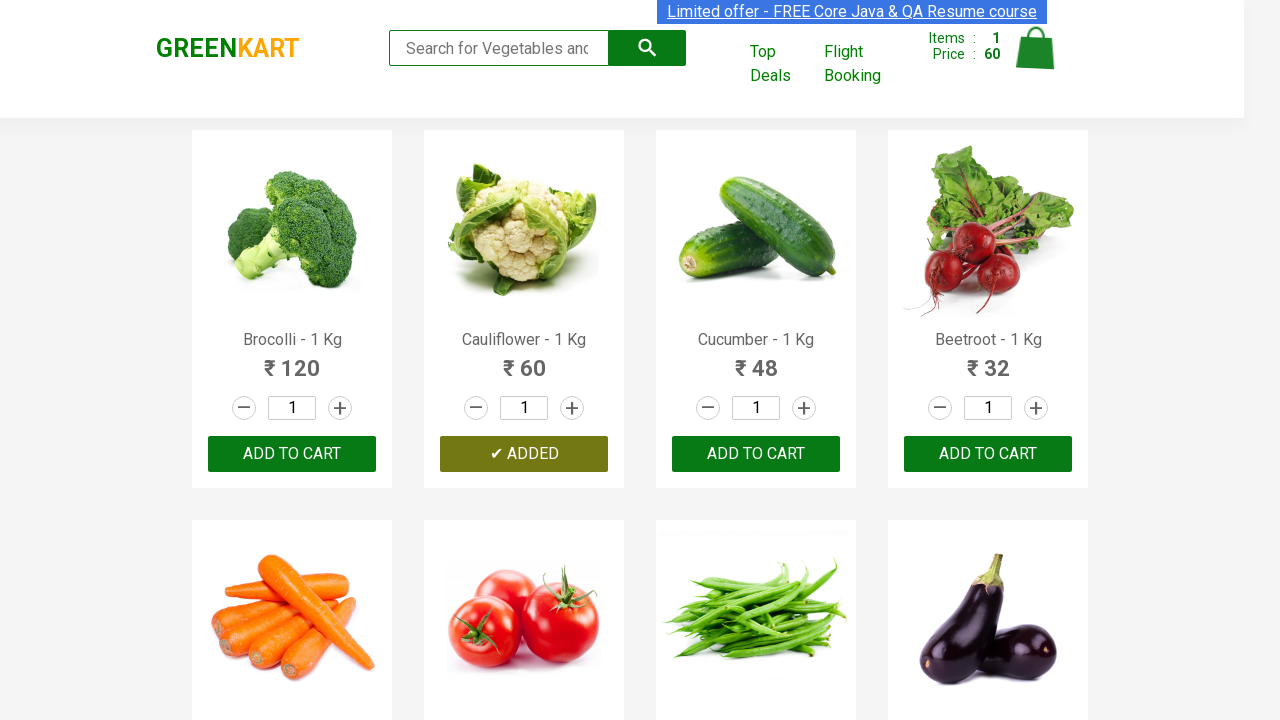

Added 'Tomato' to cart at (524, 360) on div.product-action button >> nth=5
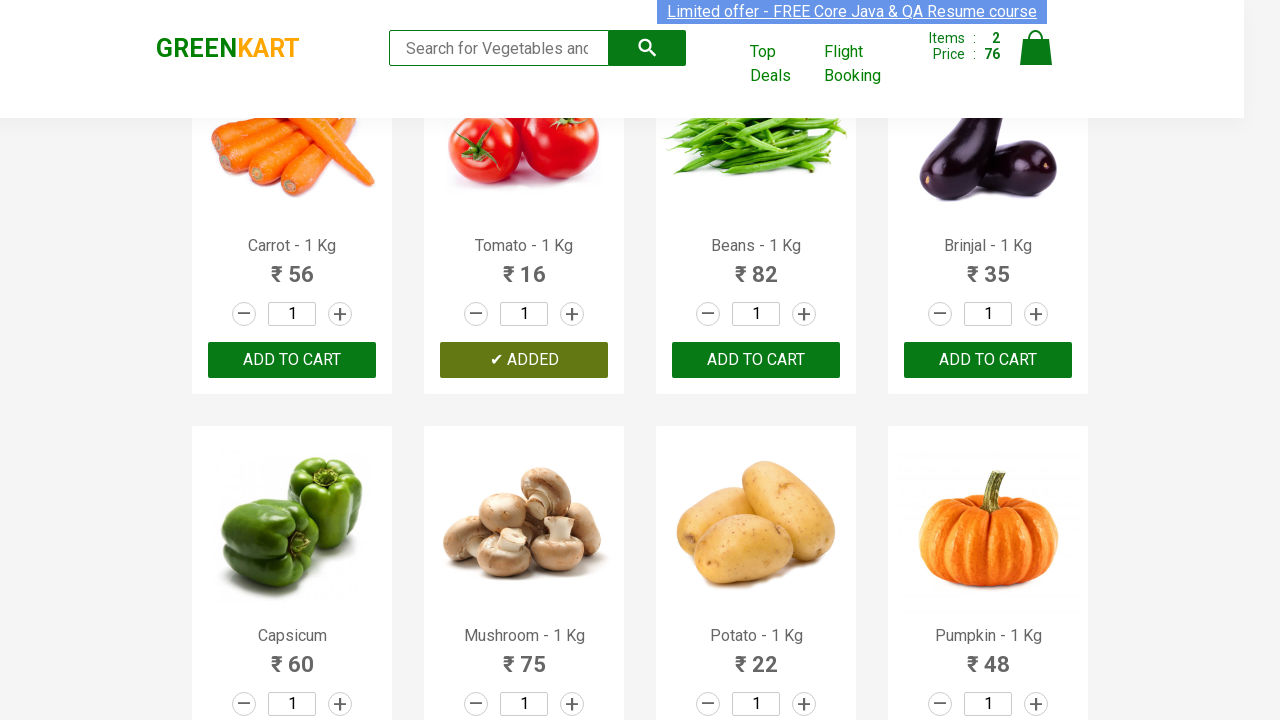

Added 'Cashews' to cart at (292, 569) on div.product-action button >> nth=28
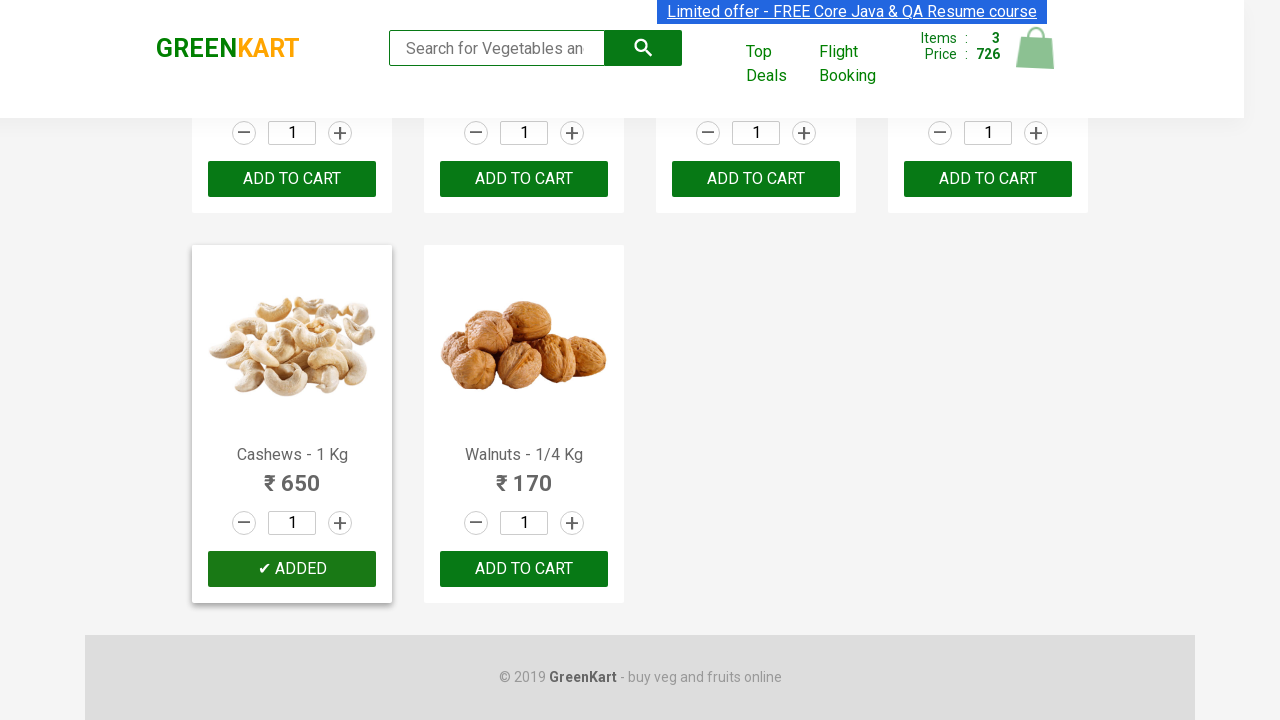

Added 'Walnuts' to cart at (524, 569) on div.product-action button >> nth=29
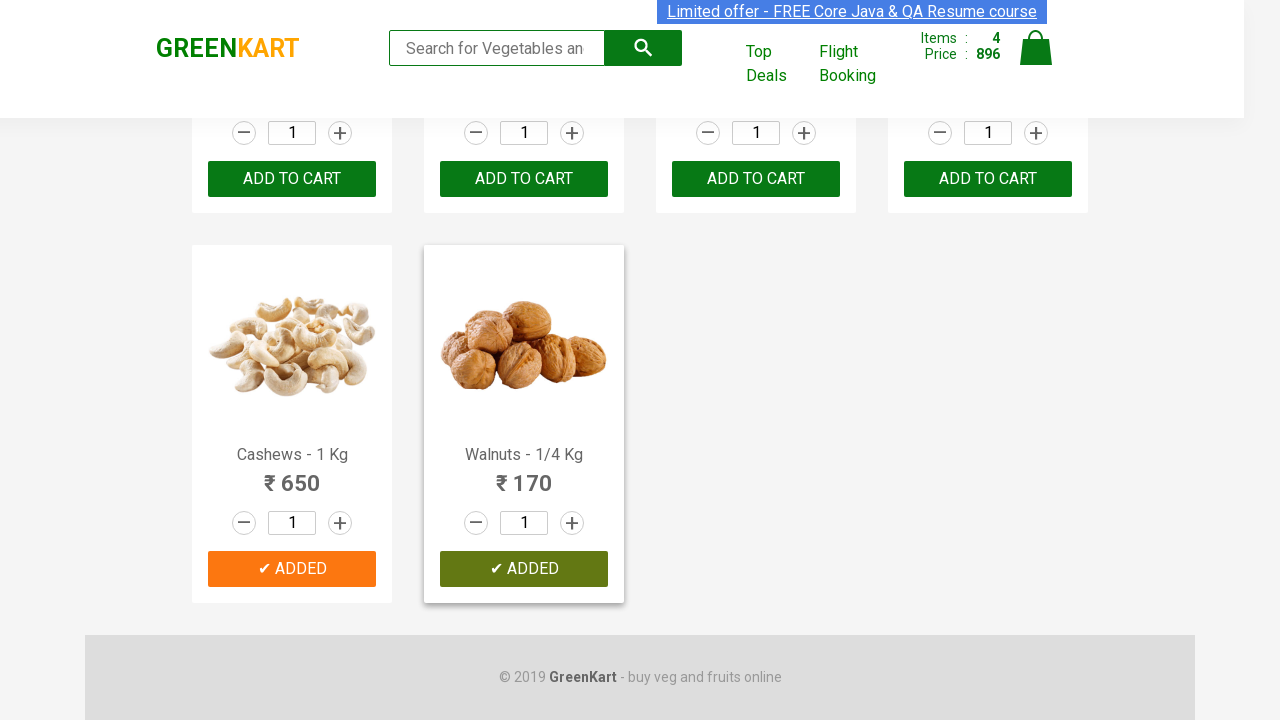

Opened shopping cart at (1036, 59) on .cart-icon
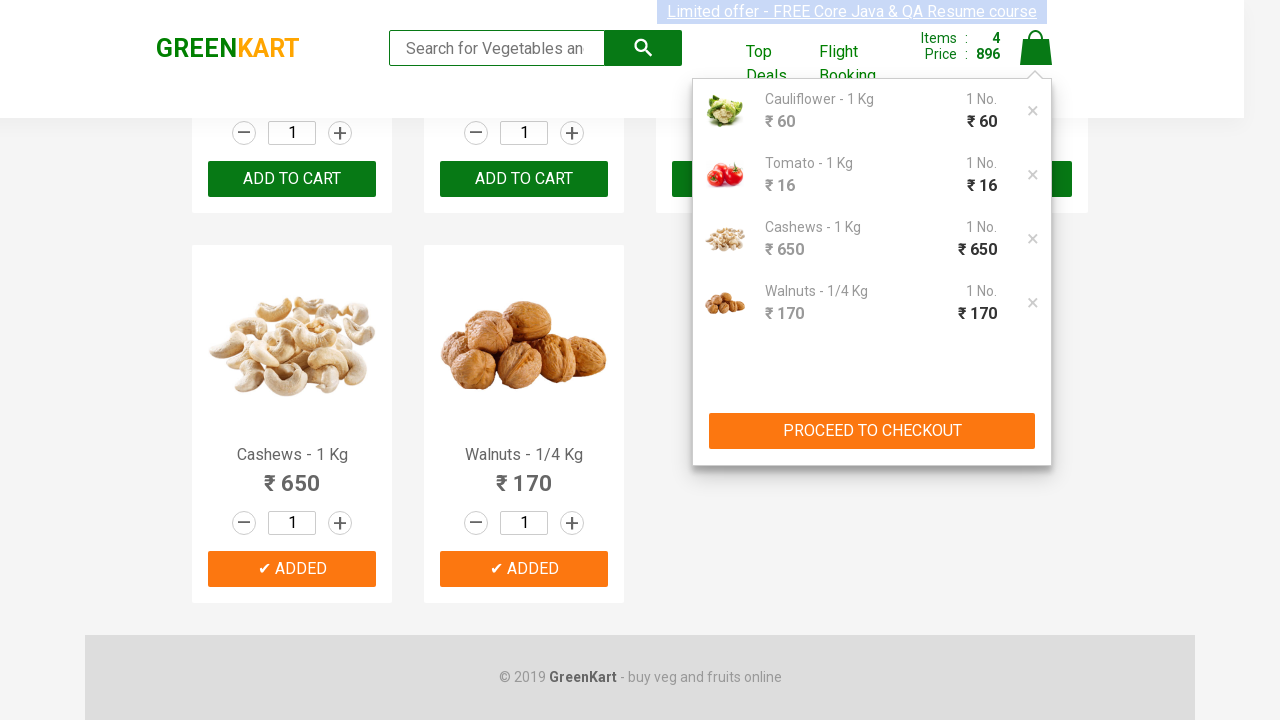

Clicked 'PROCEED TO CHECKOUT' button at (872, 431) on xpath=//button[.='PROCEED TO CHECKOUT']
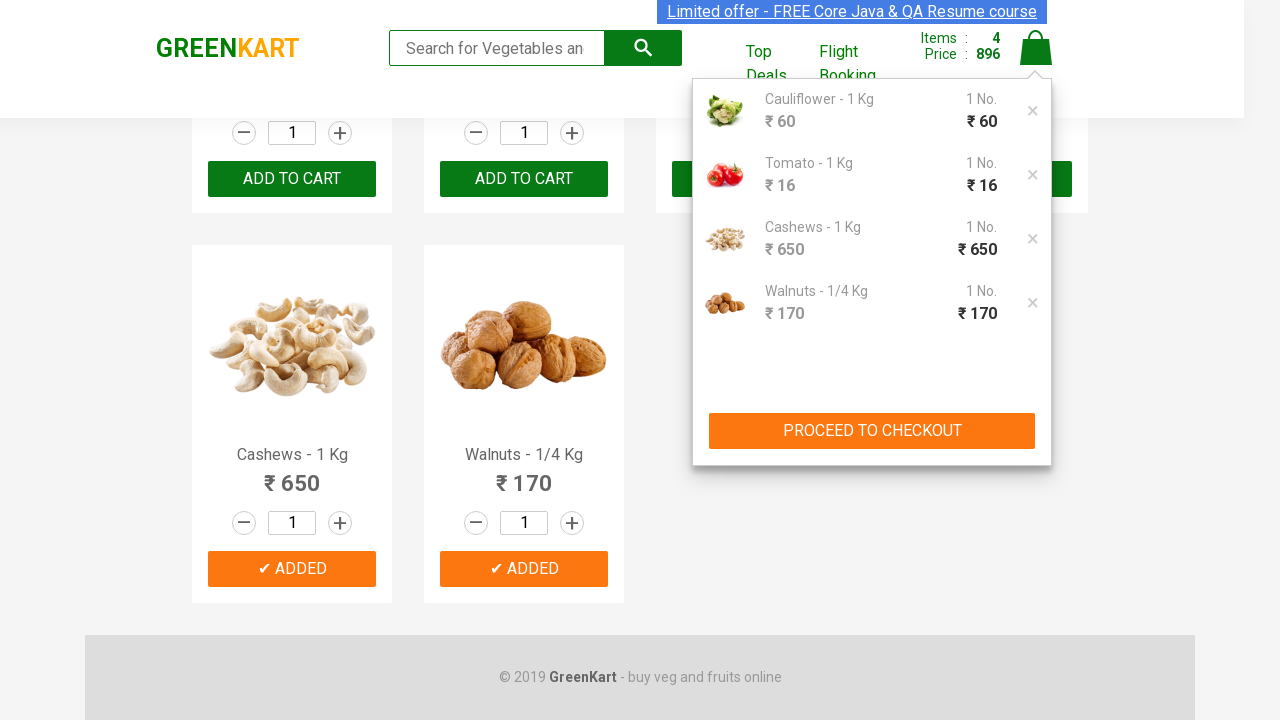

Filled promo code field with 'rahulshettyacademy' on .promoCode
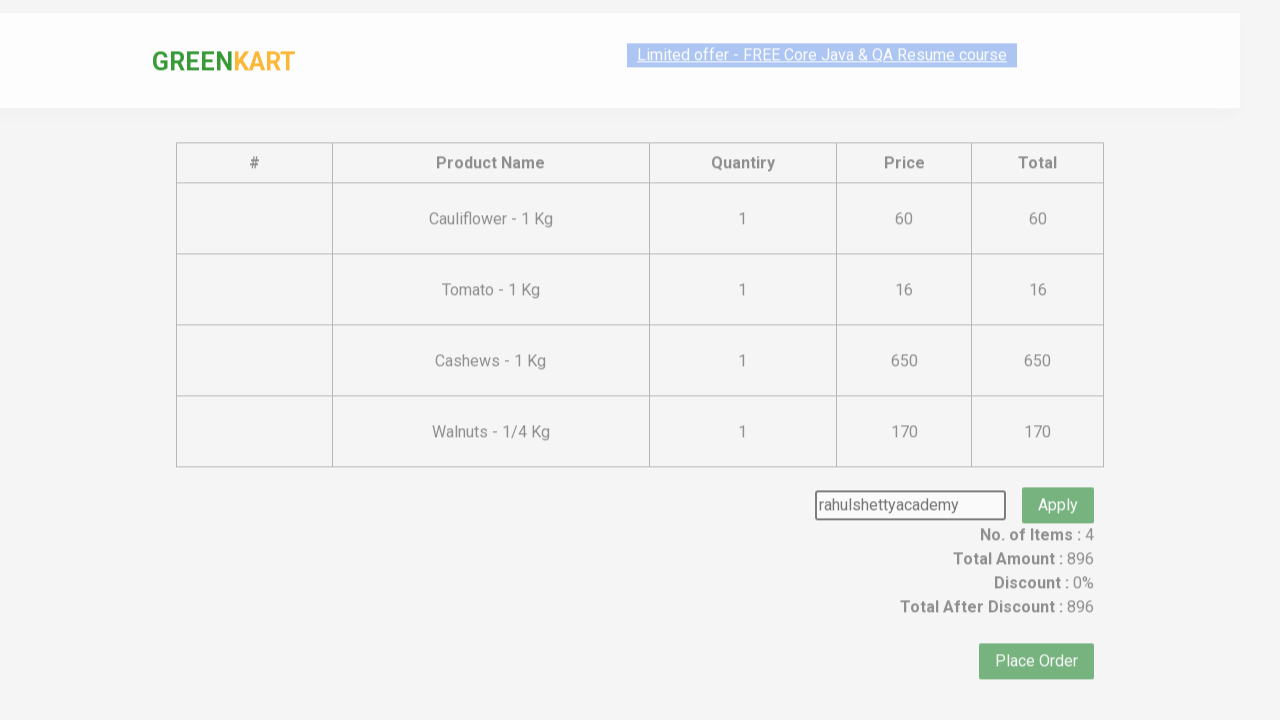

Clicked promo code apply button at (1058, 477) on .promoBtn
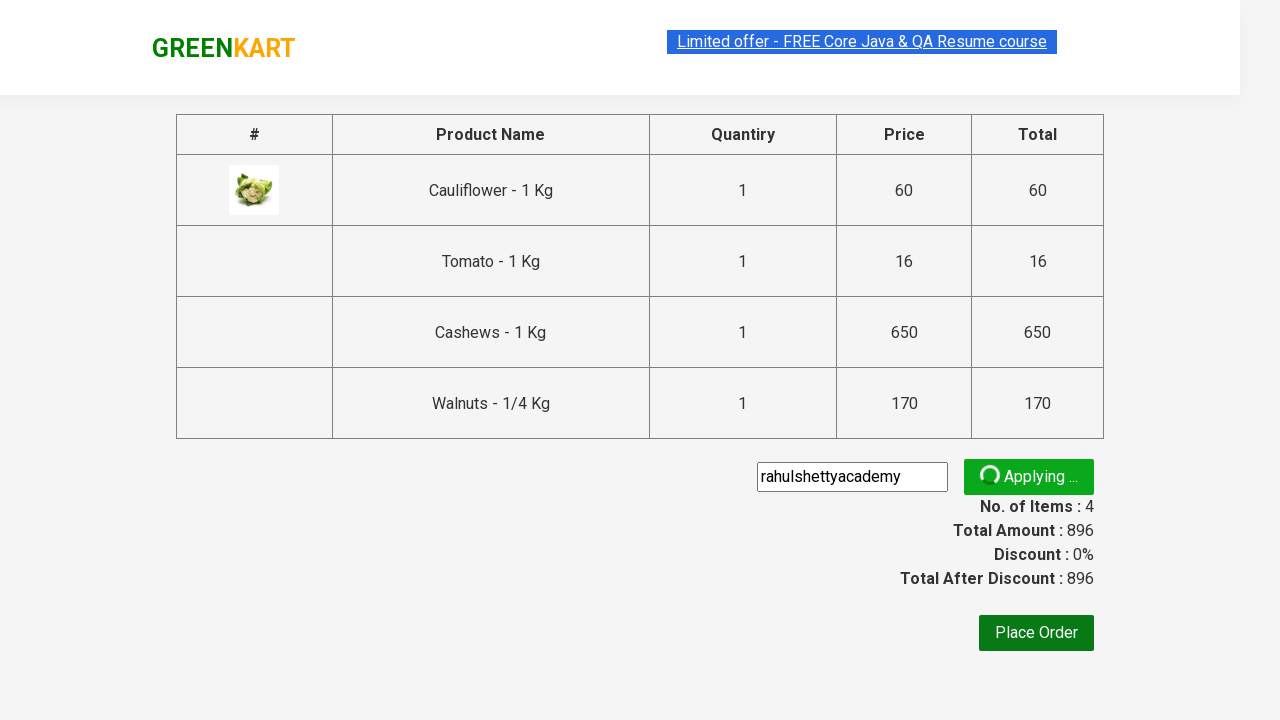

Promo code successfully applied
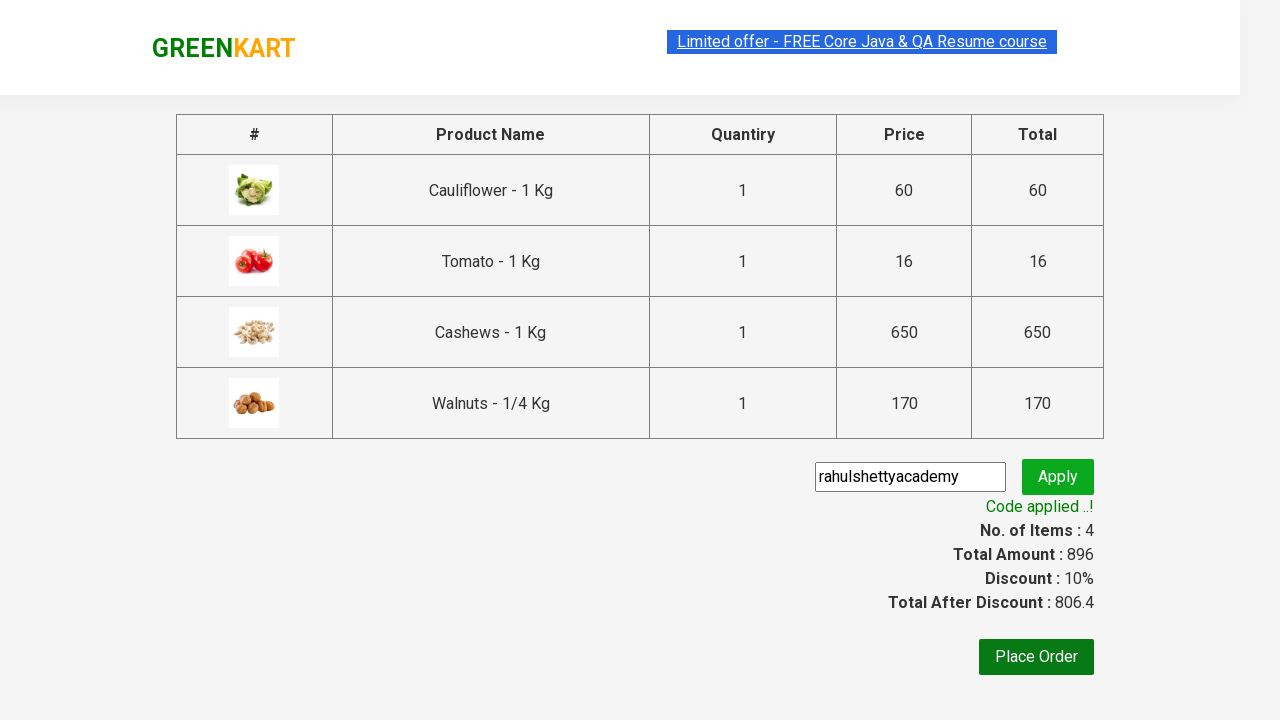

Clicked 'Place Order' button at (1036, 657) on xpath=//button[.='Place Order']
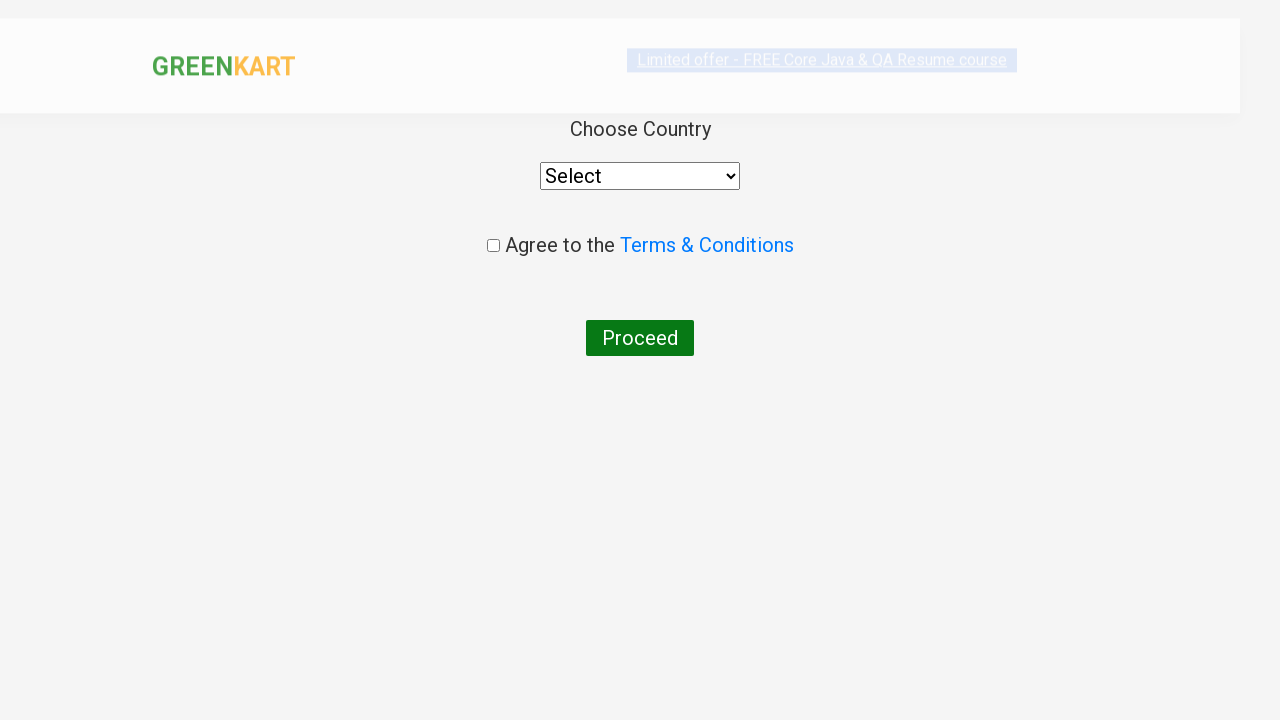

Opened country selection dropdown at (640, 176) on xpath=//select[@style='width: 200px;']
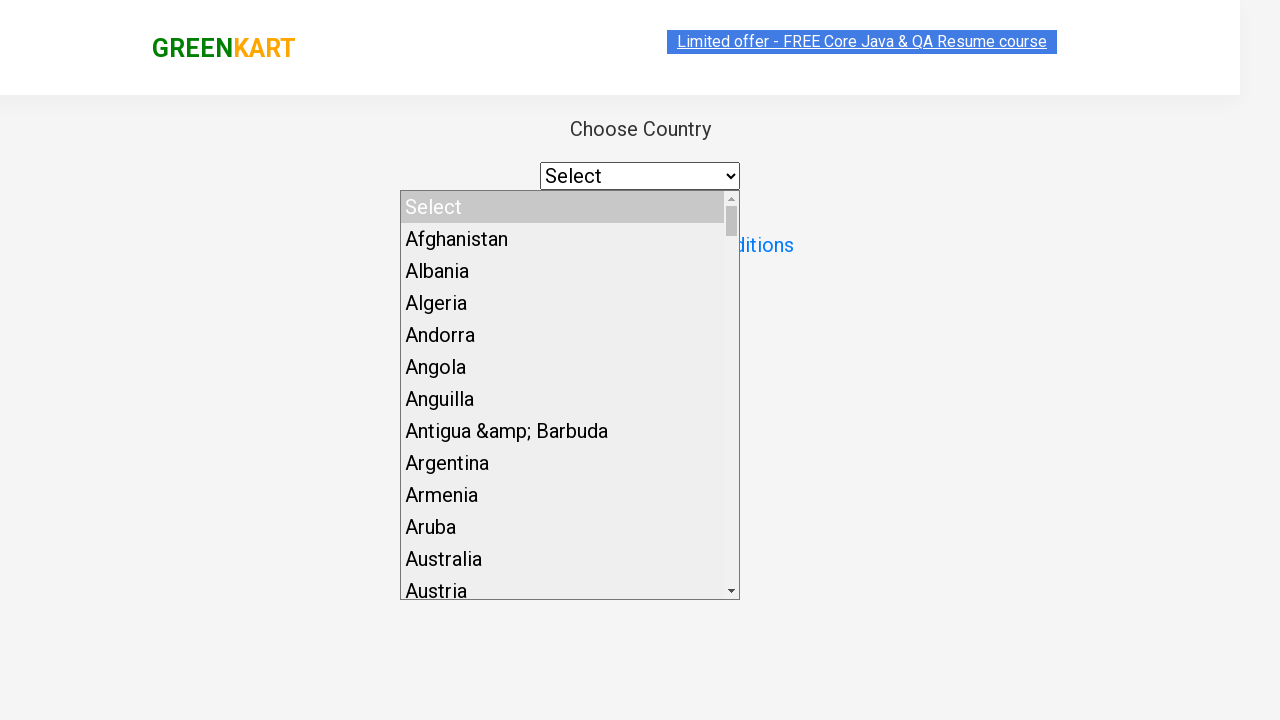

Typed 'Ind' in country dropdown to search for India on xpath=//select[@style='width: 200px;']
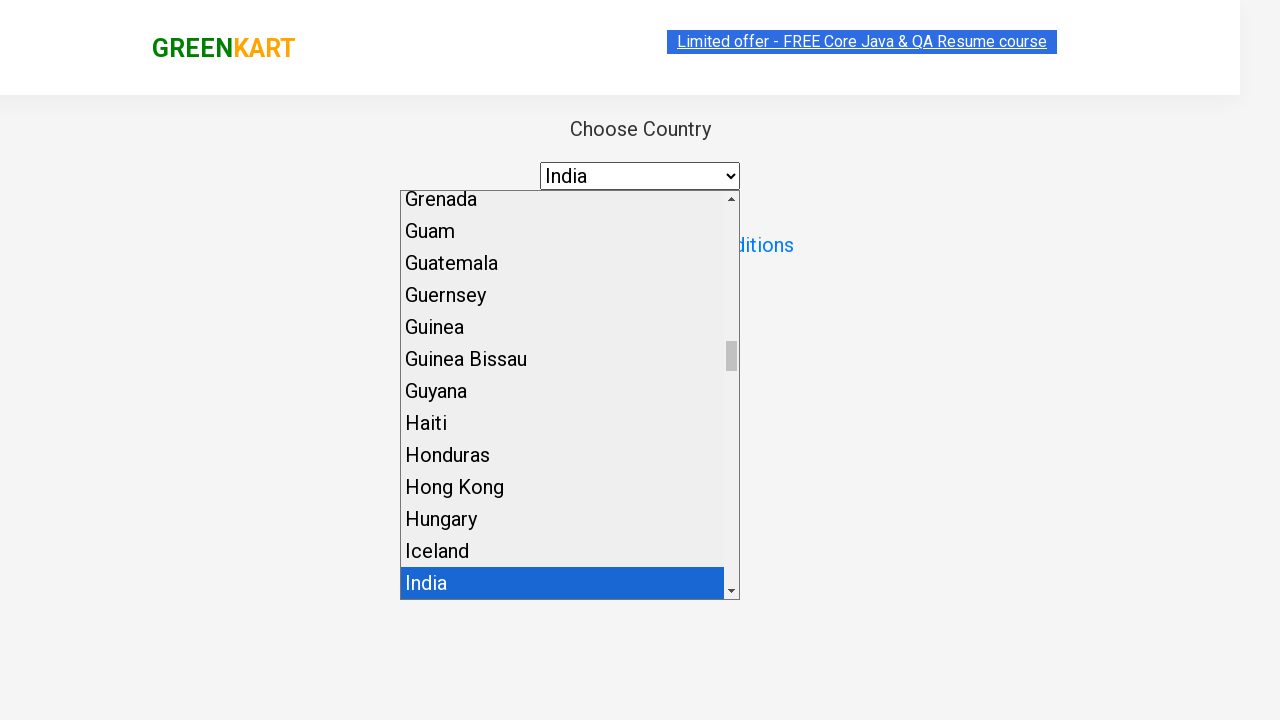

Selected India from country dropdown on xpath=//select[@style='width: 200px;']
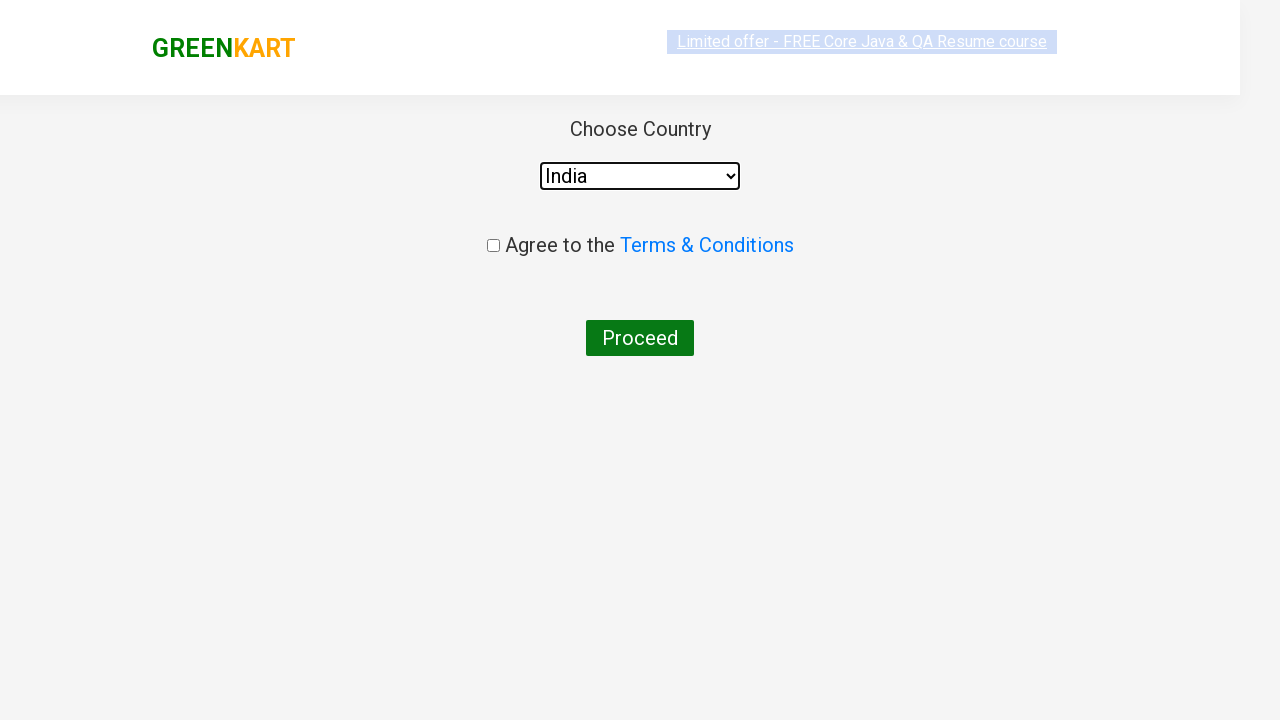

Checked 'Agree to terms and conditions' checkbox at (493, 246) on .chkAgree
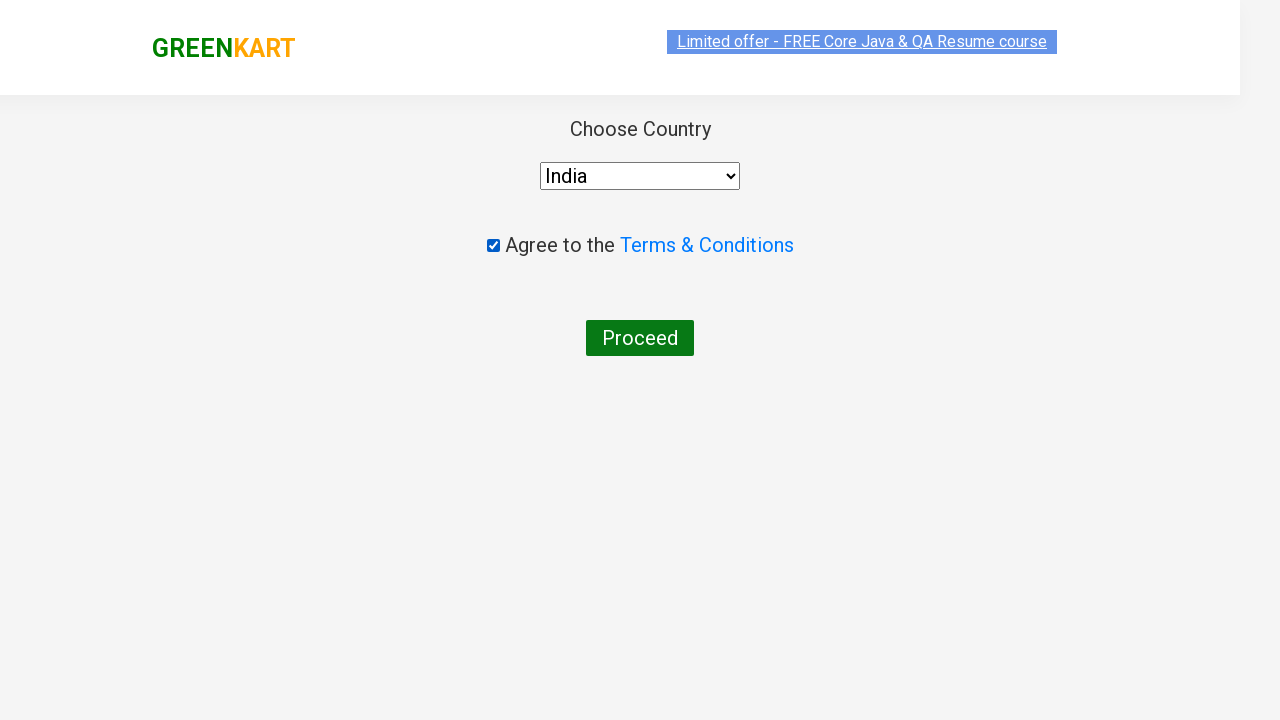

Clicked 'Proceed' button to finalize order at (640, 338) on xpath=//button[.='Proceed']
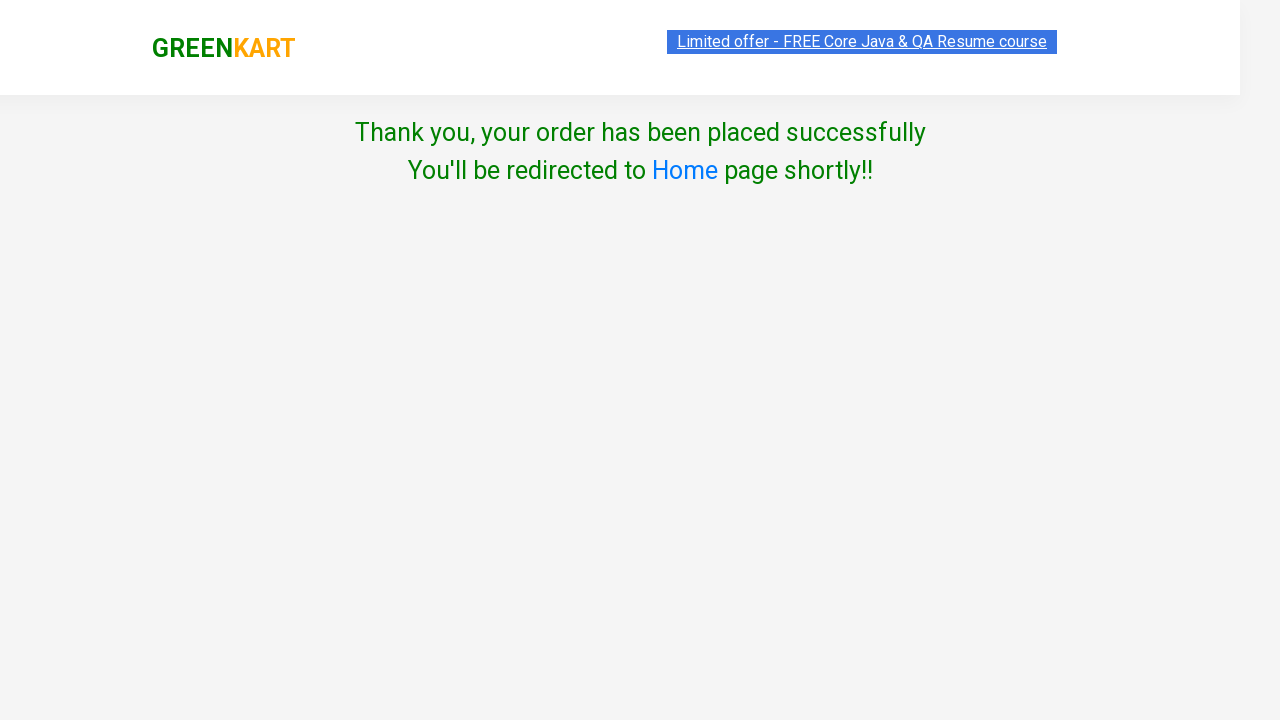

Order placement successful - success message displayed
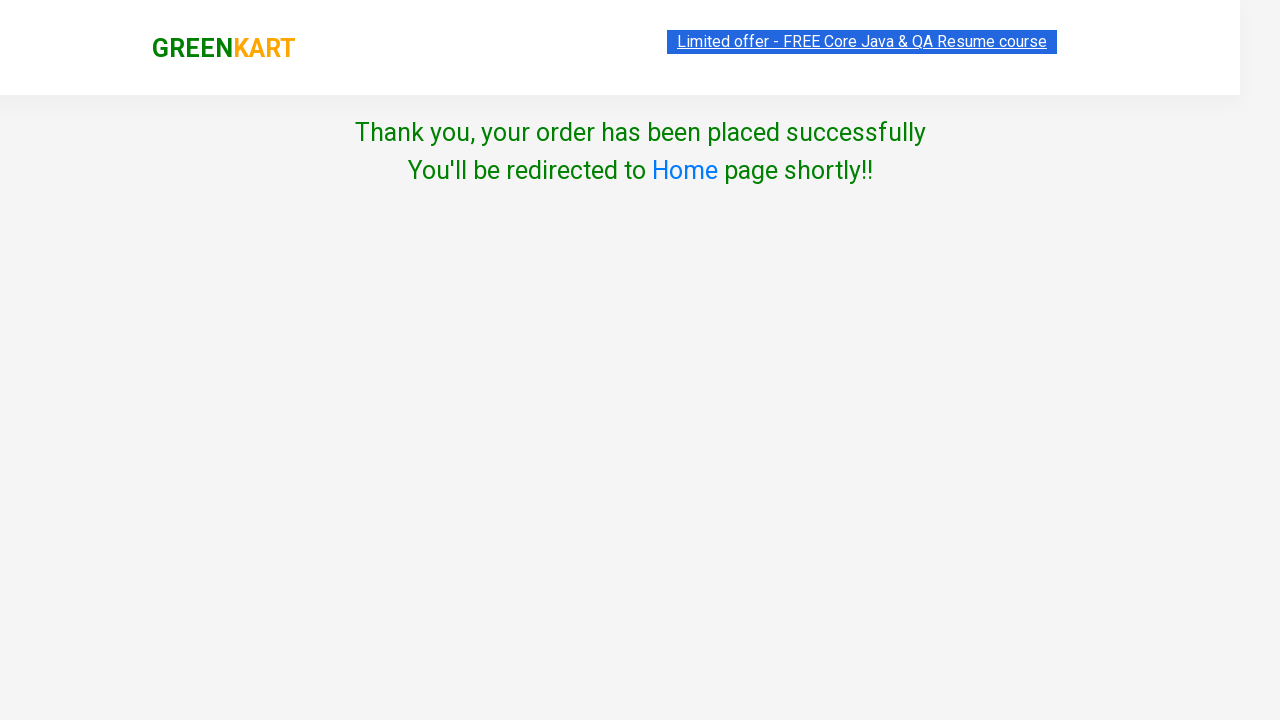

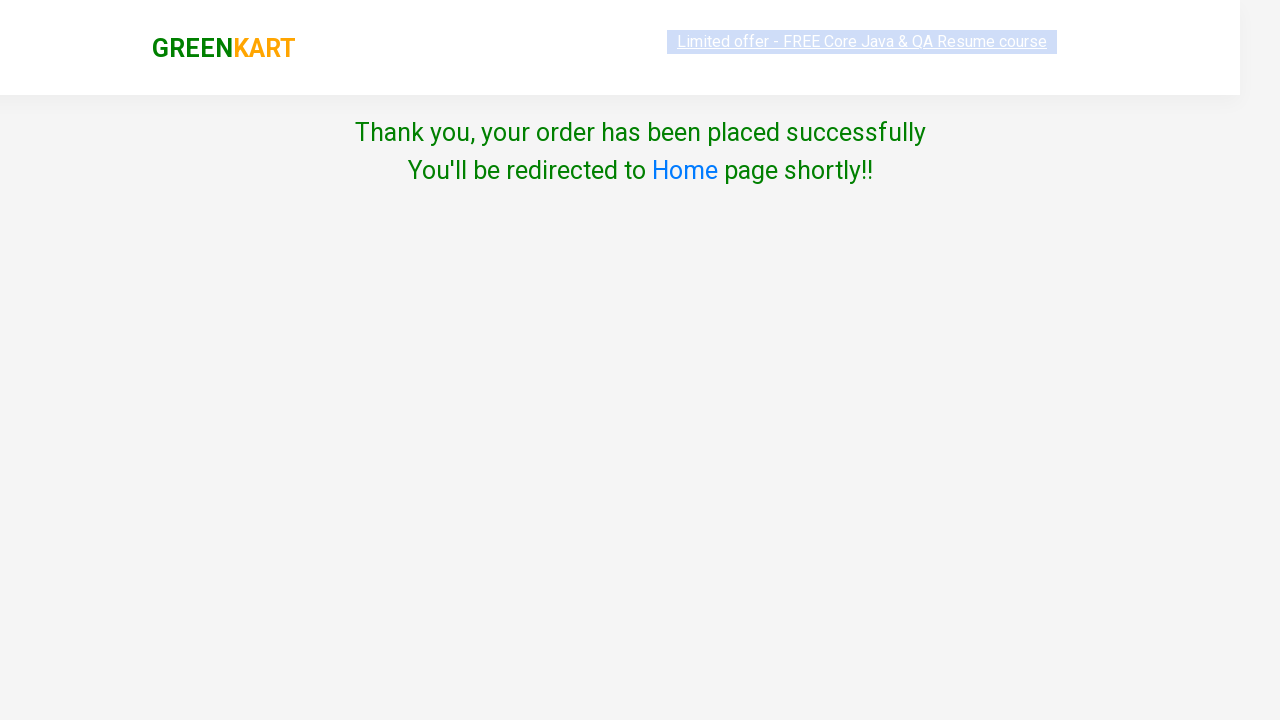